Tests alert handling functionality by triggering a confirm dialog, dismissing it, and verifying the displayed message

Starting URL: https://demo.automationtesting.in/Alerts.html

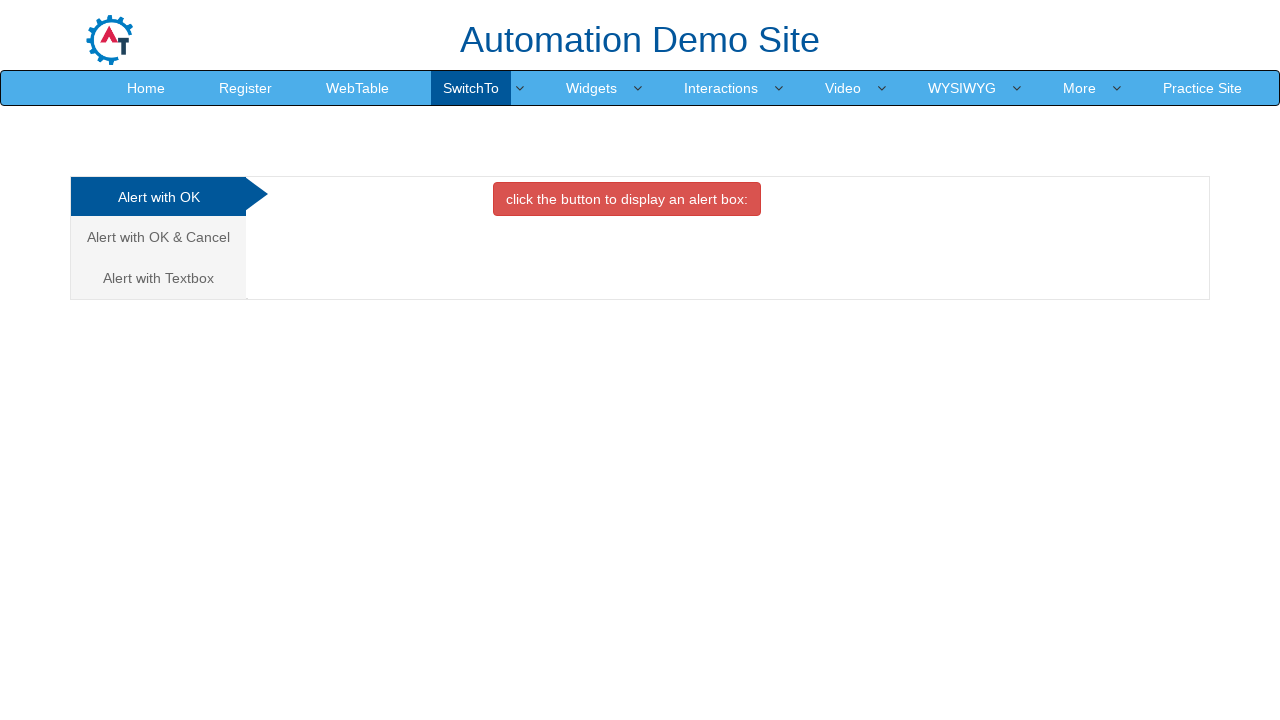

Clicked on 'Alert with OK & Cancel' link at (158, 237) on text=Alert with OK & Cancel
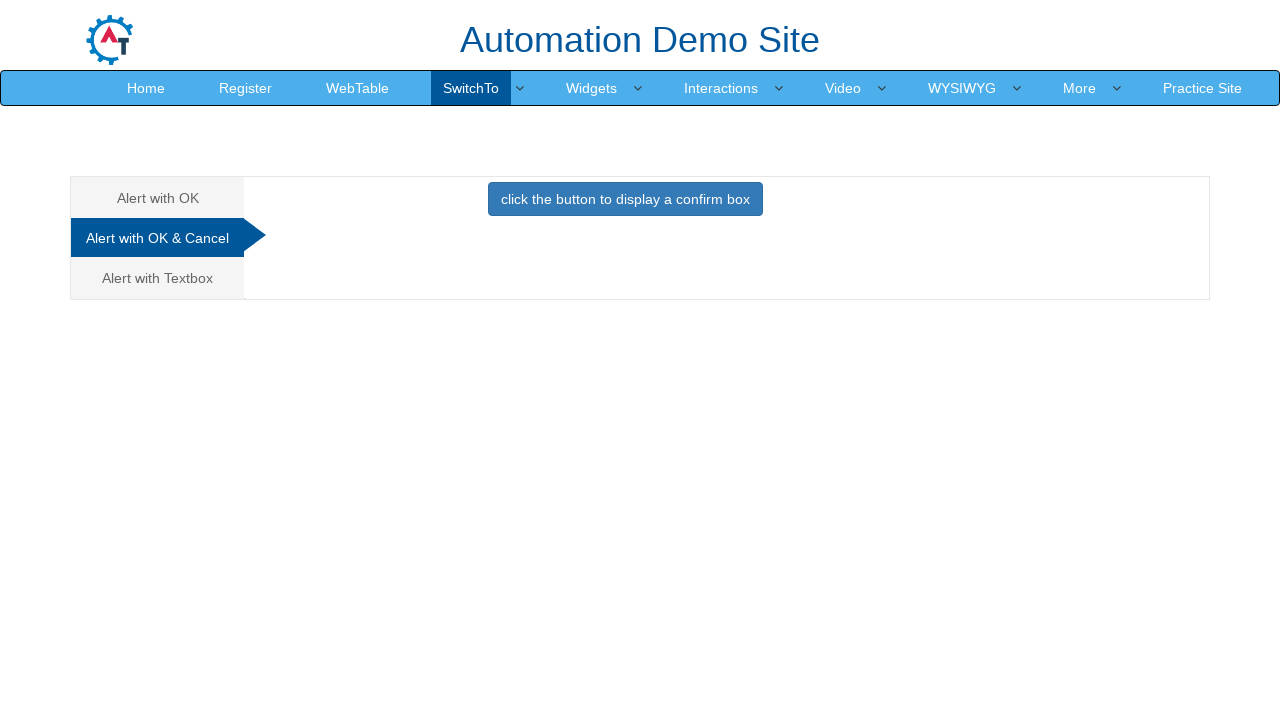

Waited 2000ms for tab content to load
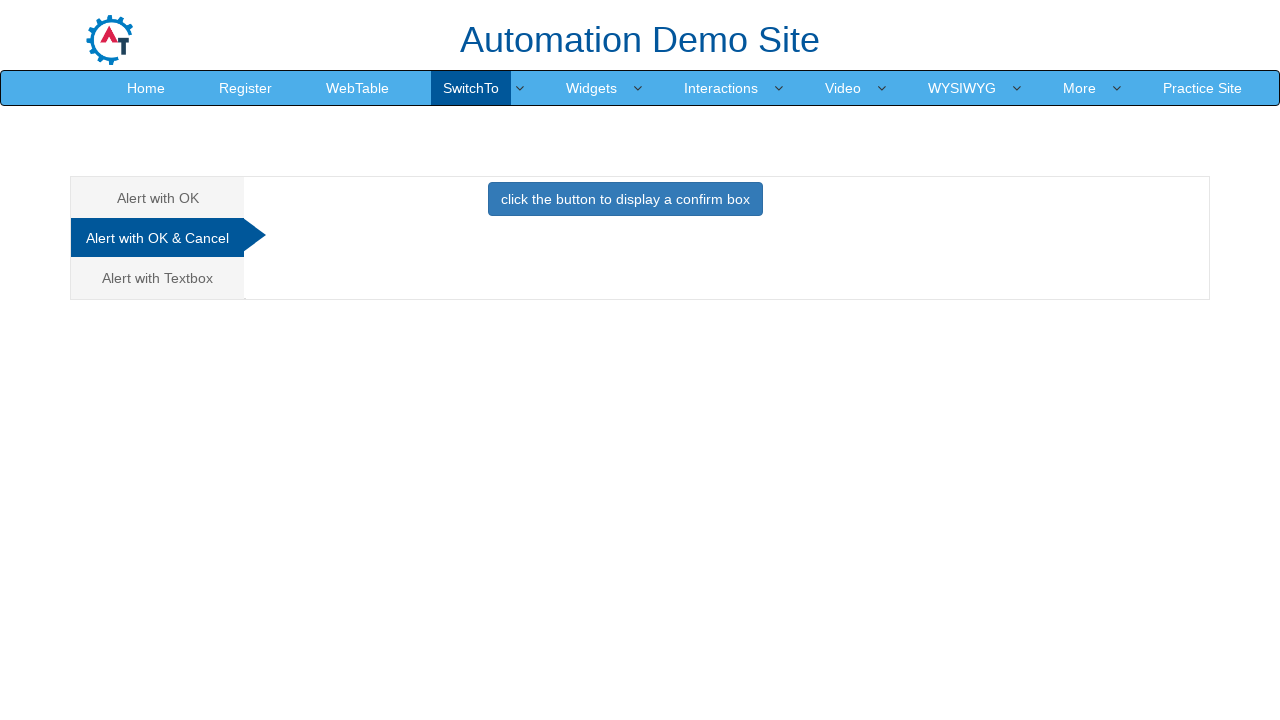

Clicked the button to display confirm box at (625, 199) on xpath=//button[text()='click the button to display a confirm box ']
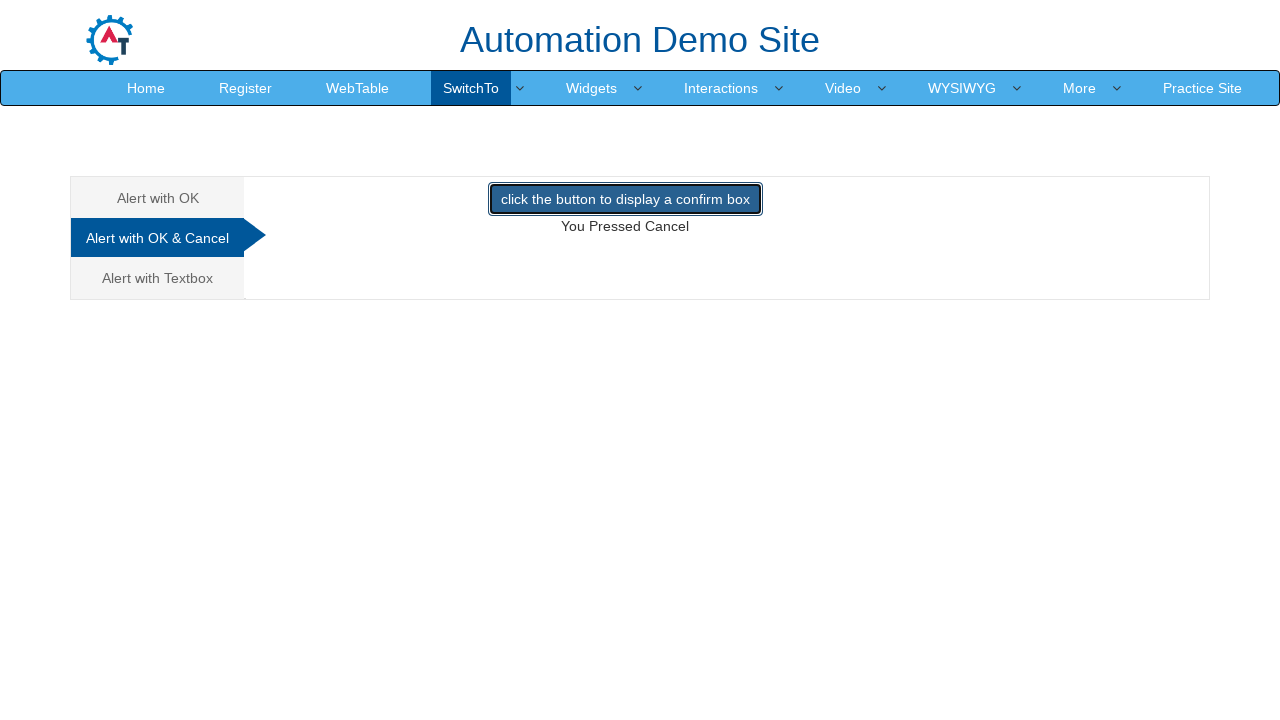

Registered dialog handler to dismiss alert
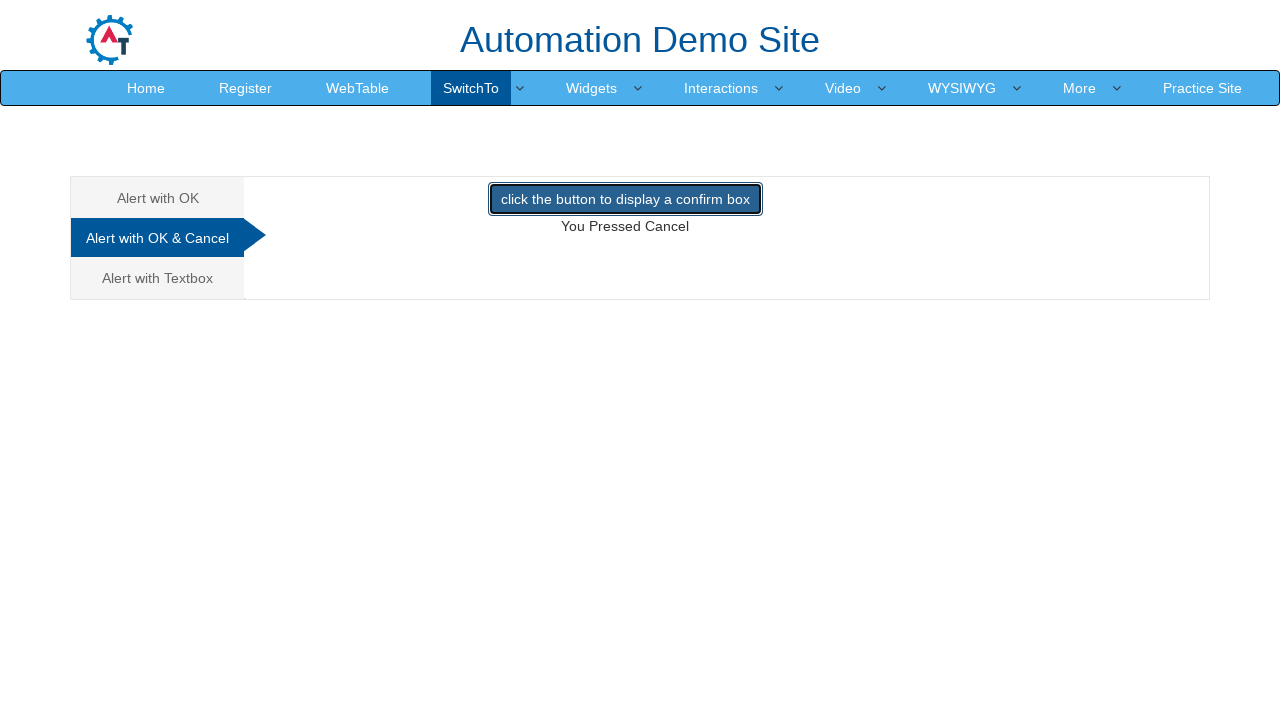

Waited 2000ms for result message to appear
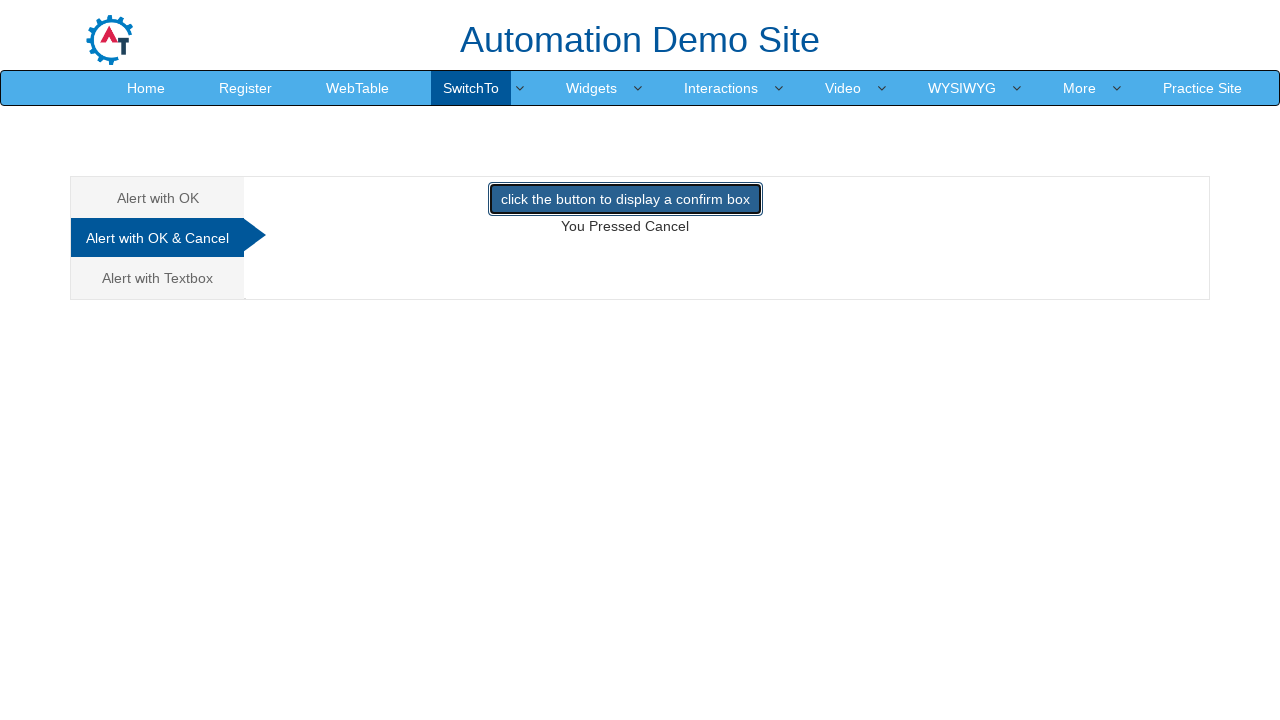

Located the result message element
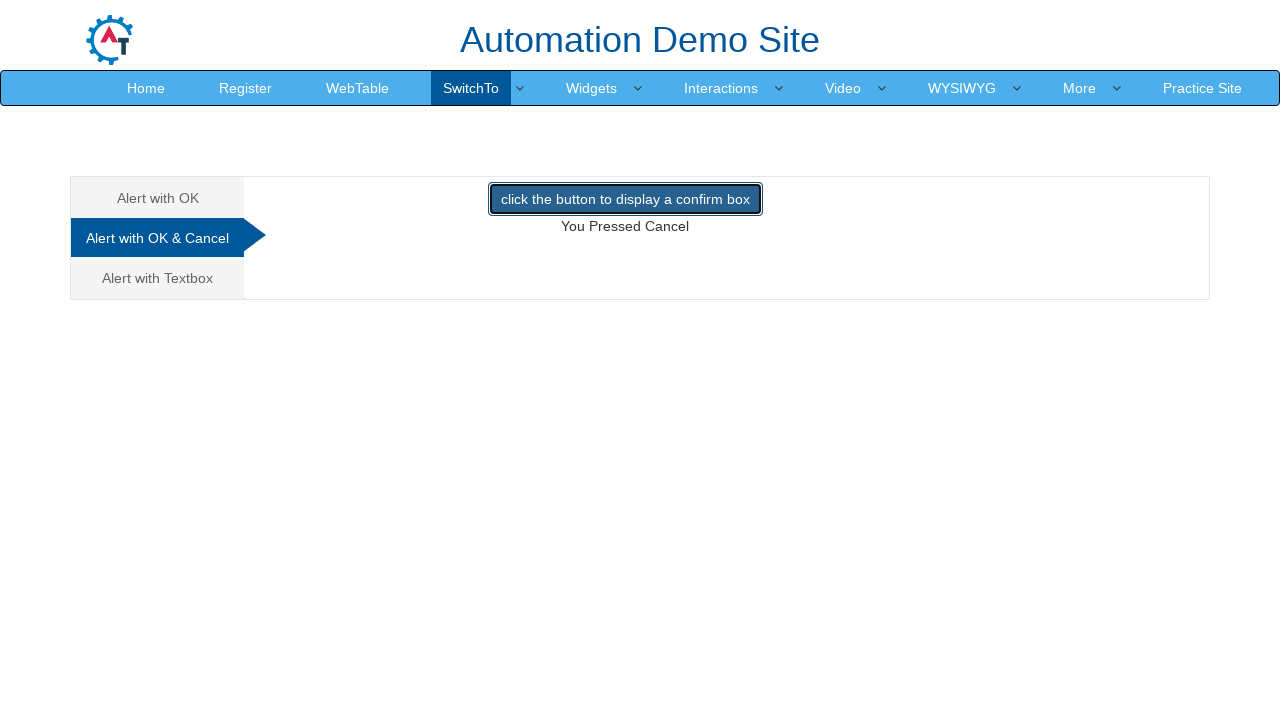

Retrieved message text: 'You Pressed Cancel'
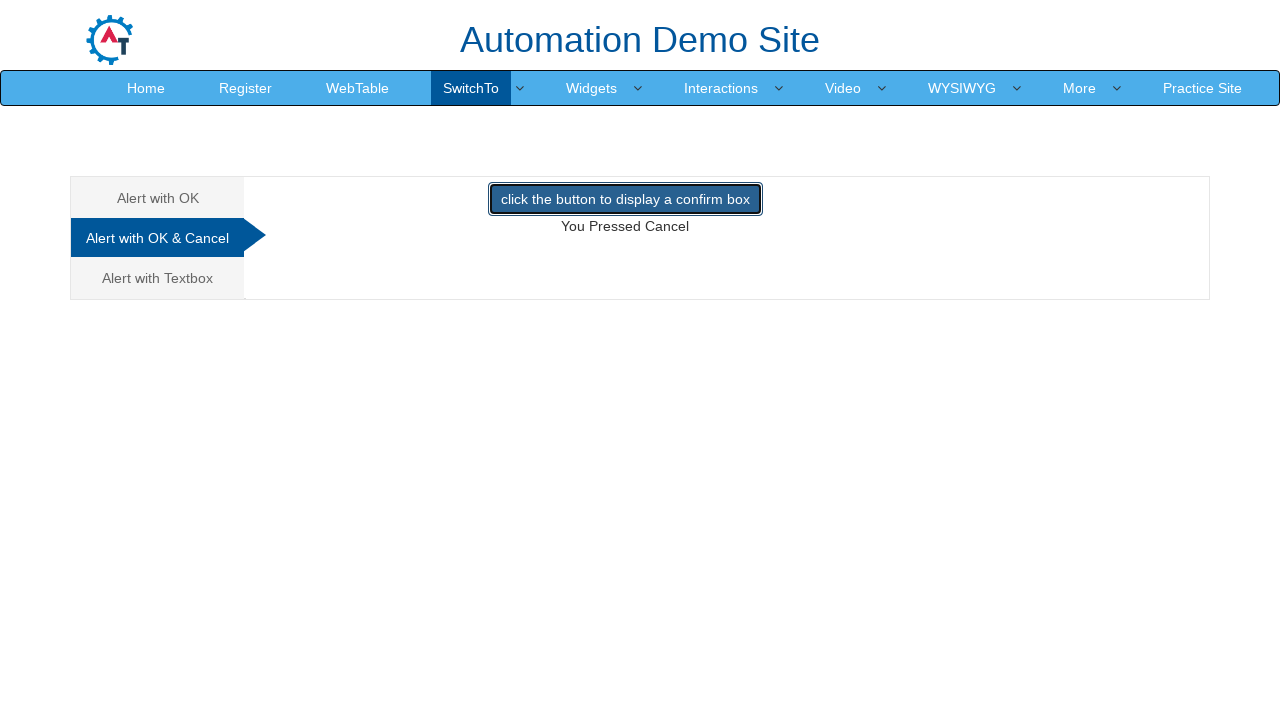

Test passed - correct message 'You Pressed Cancel' displayed
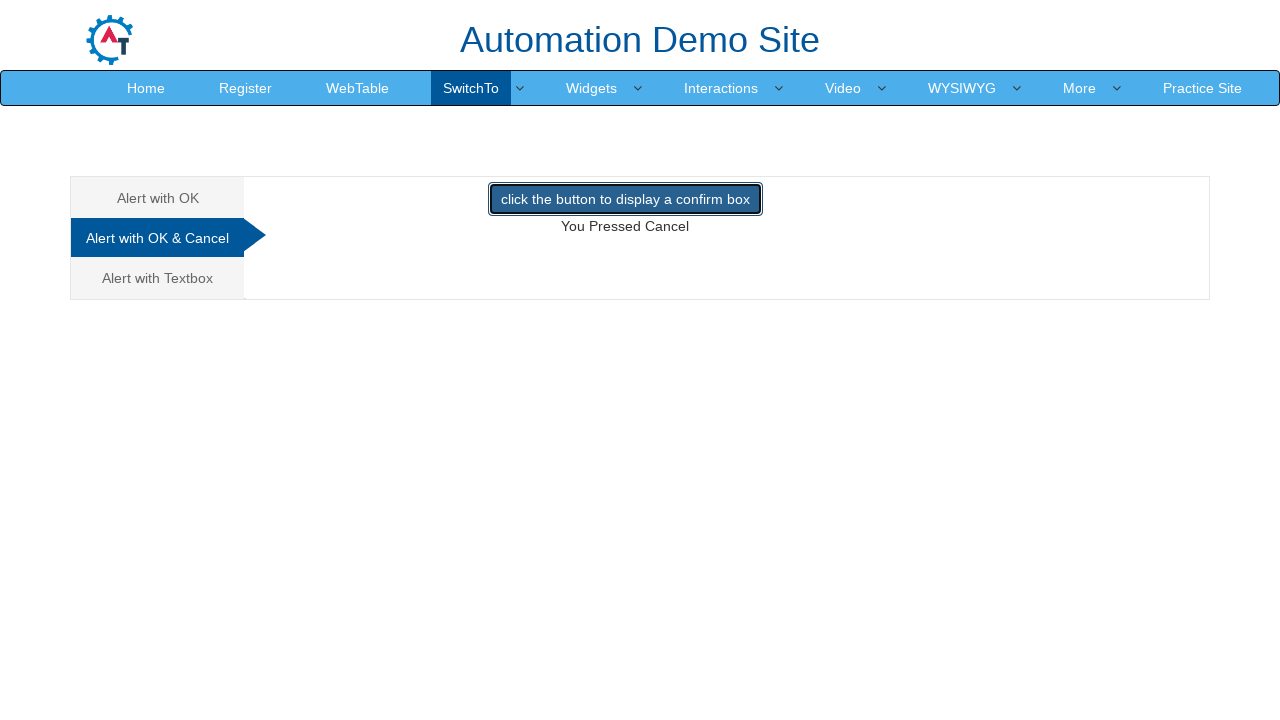

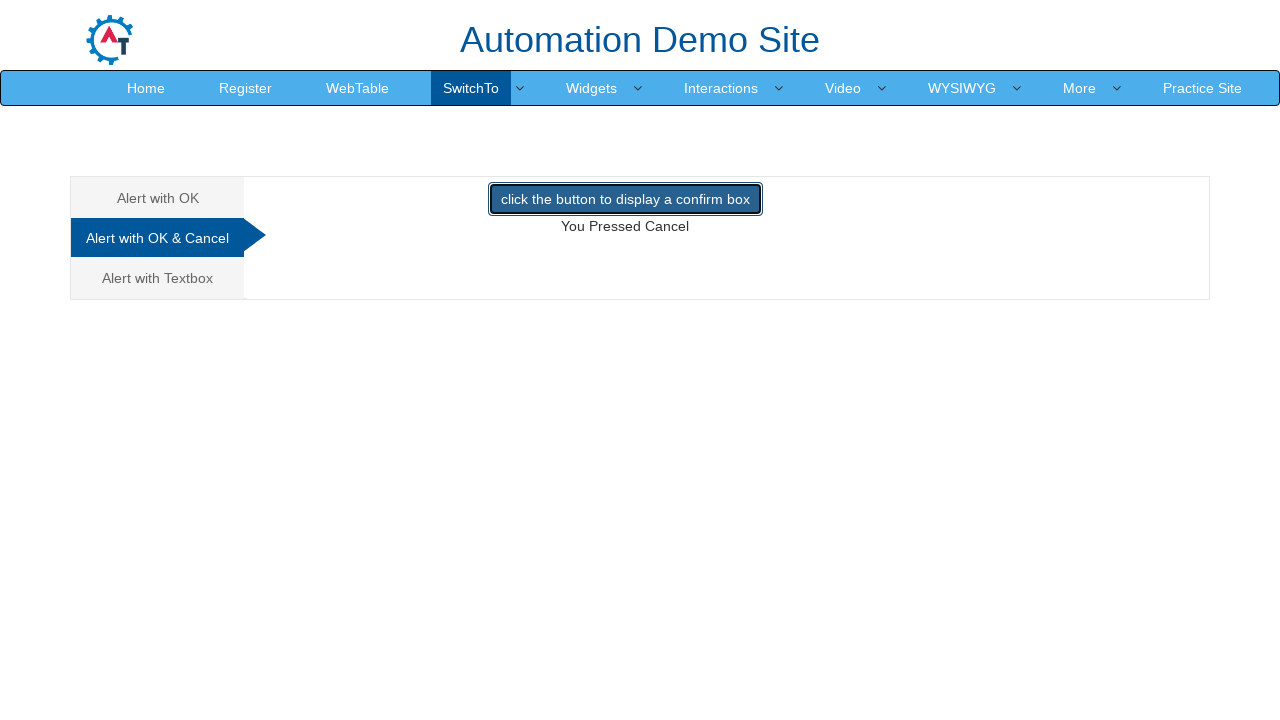